Navigates to Daraz Bangladesh men's sneakers category page and waits for it to load

Starting URL: https://www.daraz.com.bd/mens-sneakers/?spm=a2a0e.tm80330838.cate_2_2.1.1add44S844S8T7

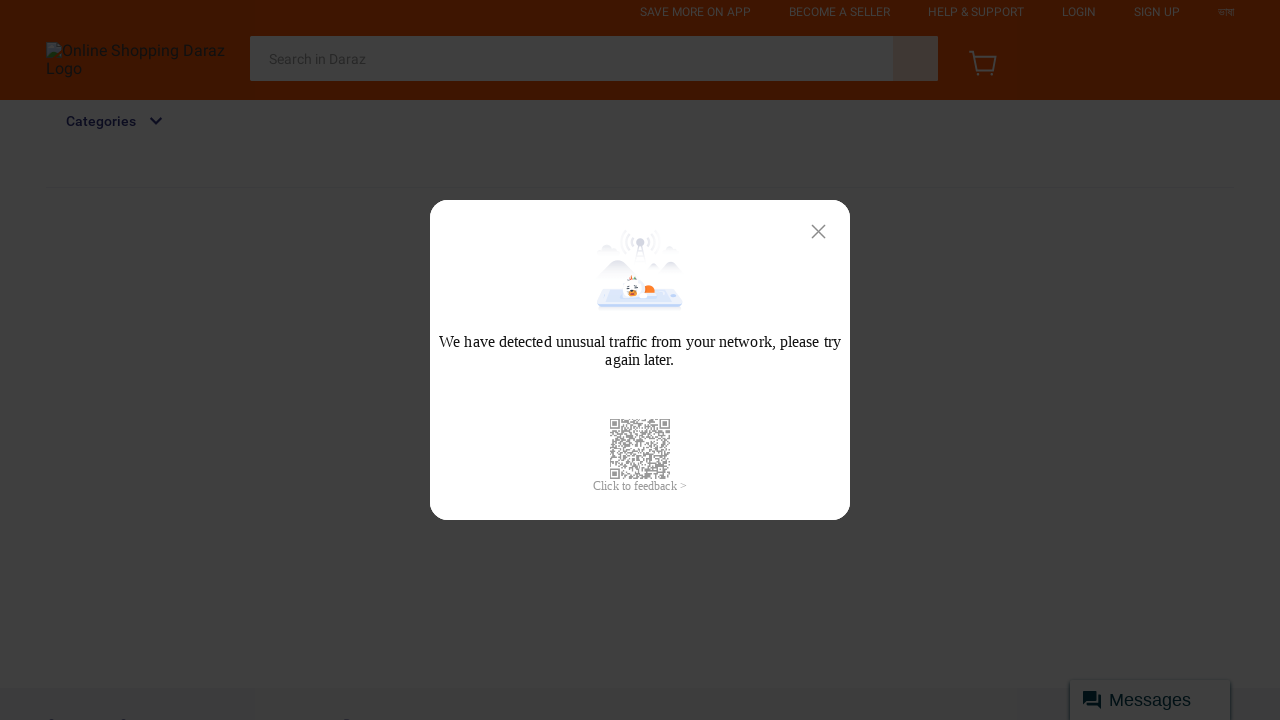

Navigated to Daraz Bangladesh men's sneakers category page
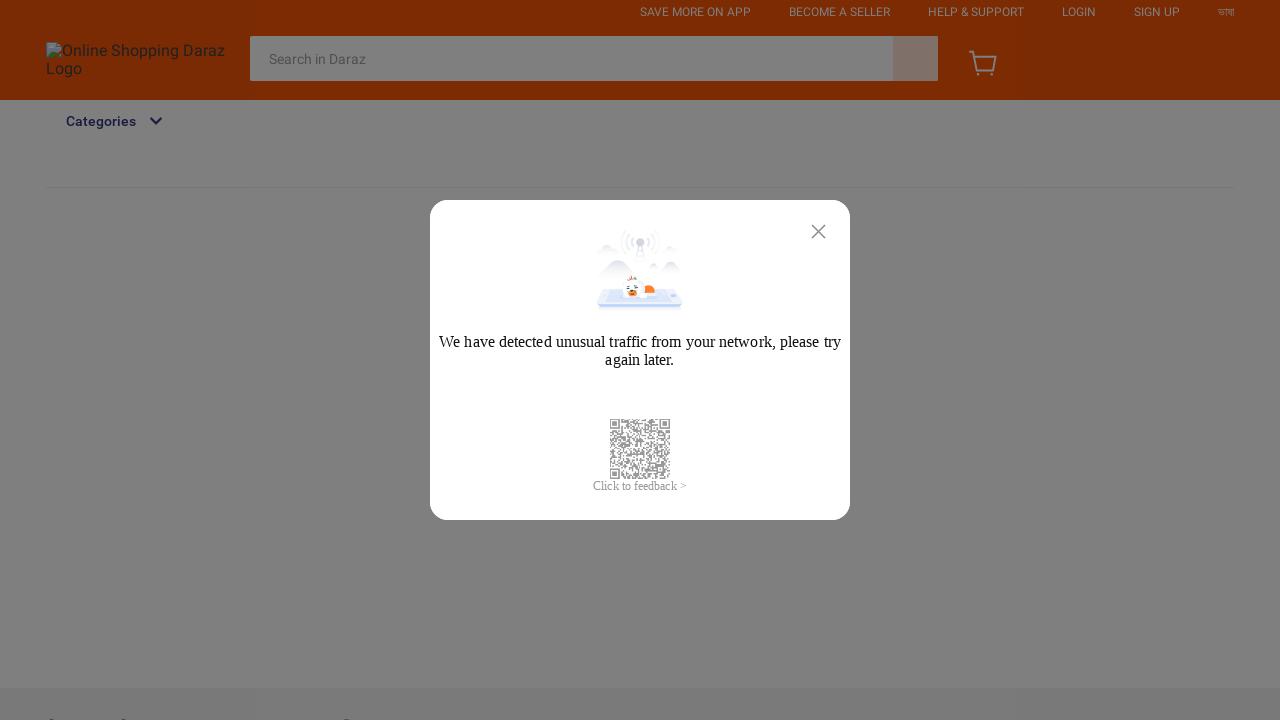

Page DOM content loaded successfully
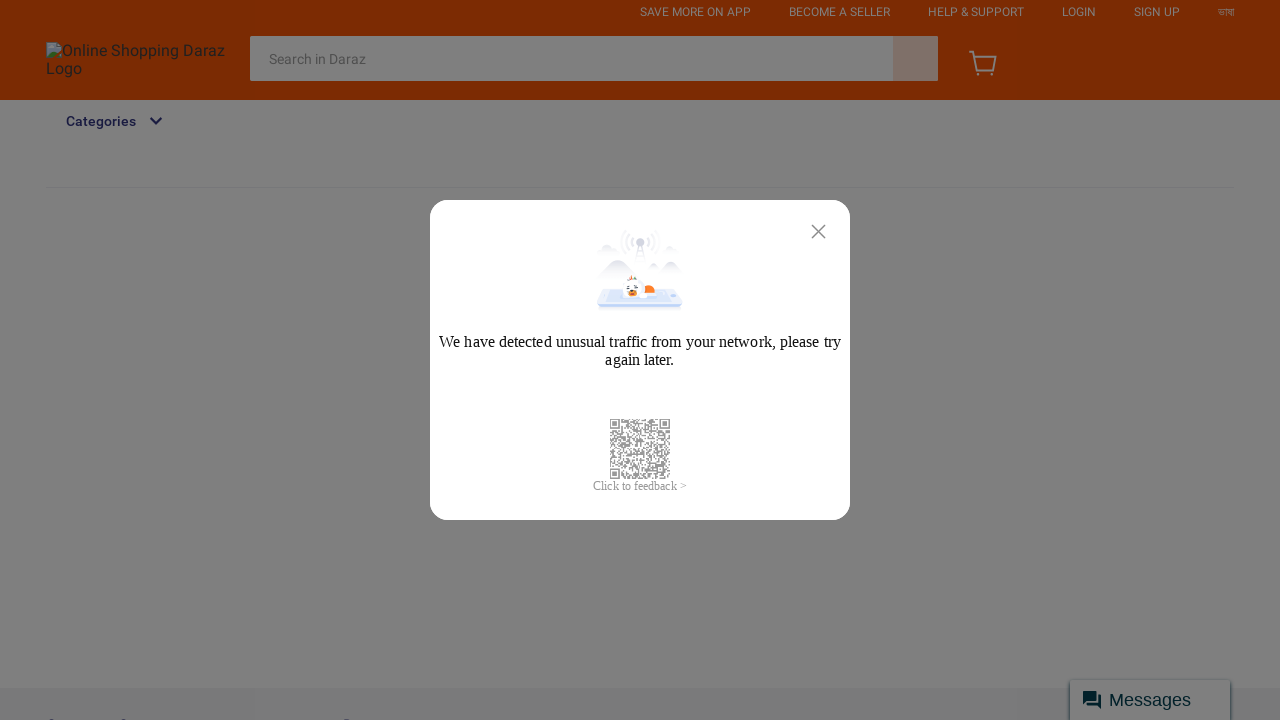

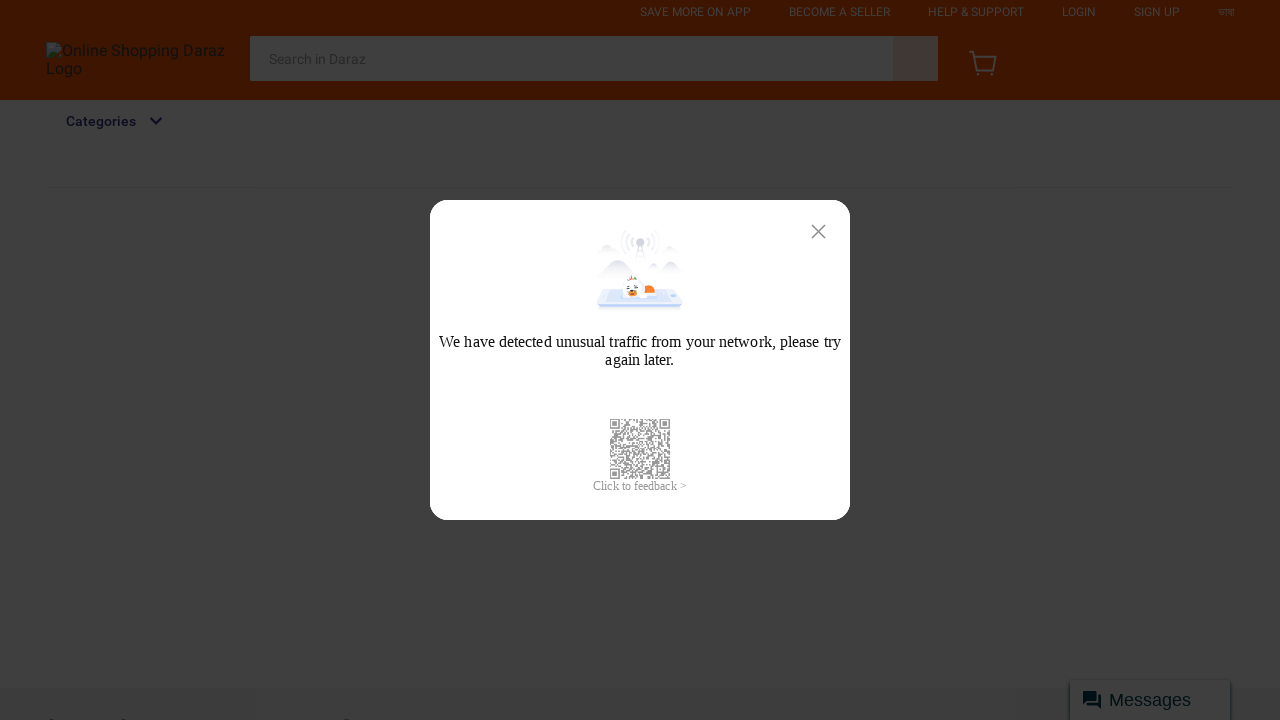